Tests focus functionality on an input element

Starting URL: https://example.cypress.io/commands/actions

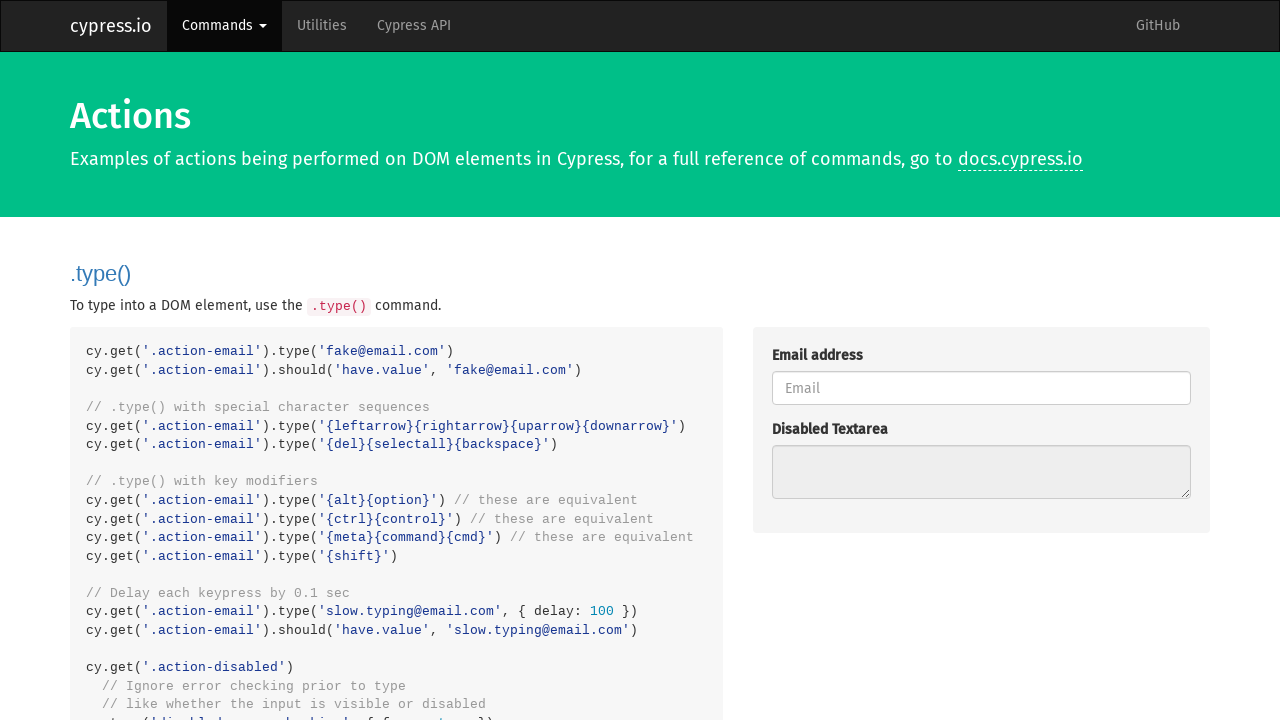

Focused on the action-focus input element on .action-focus
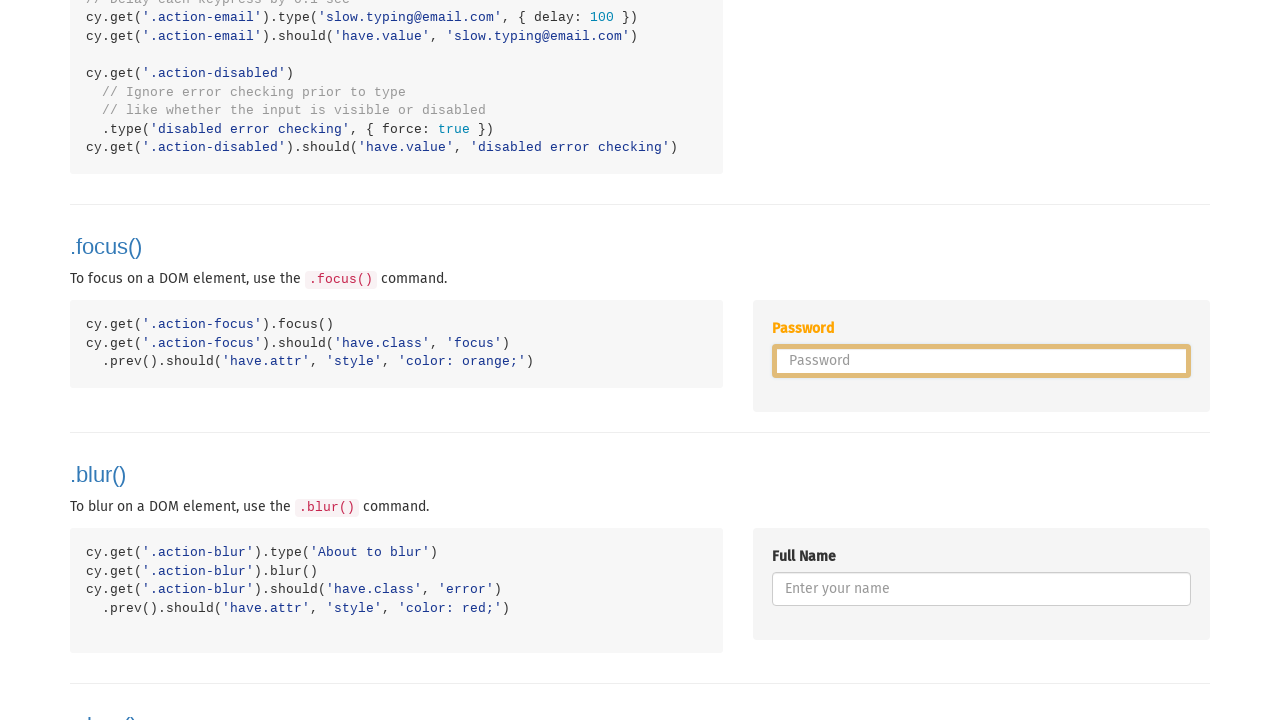

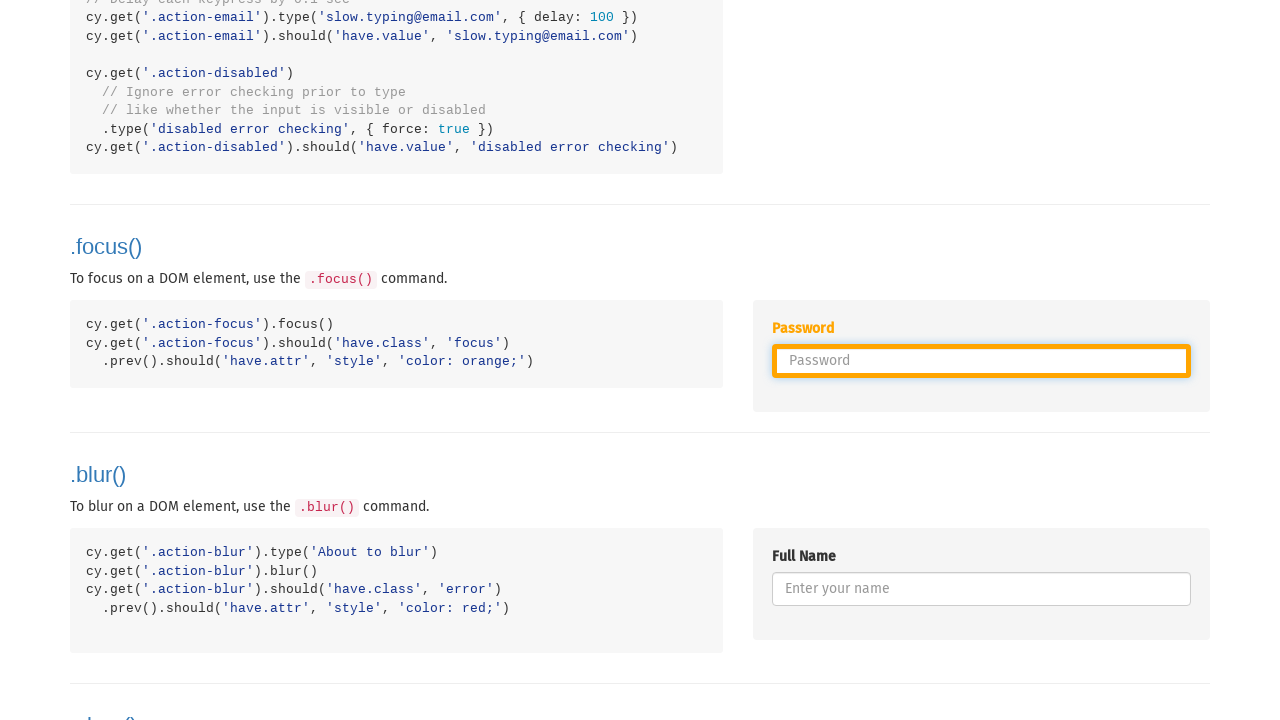